Tests dynamic content loading by clicking a button and waiting for hidden content to become visible

Starting URL: https://the-internet.herokuapp.com/dynamic_loading/1

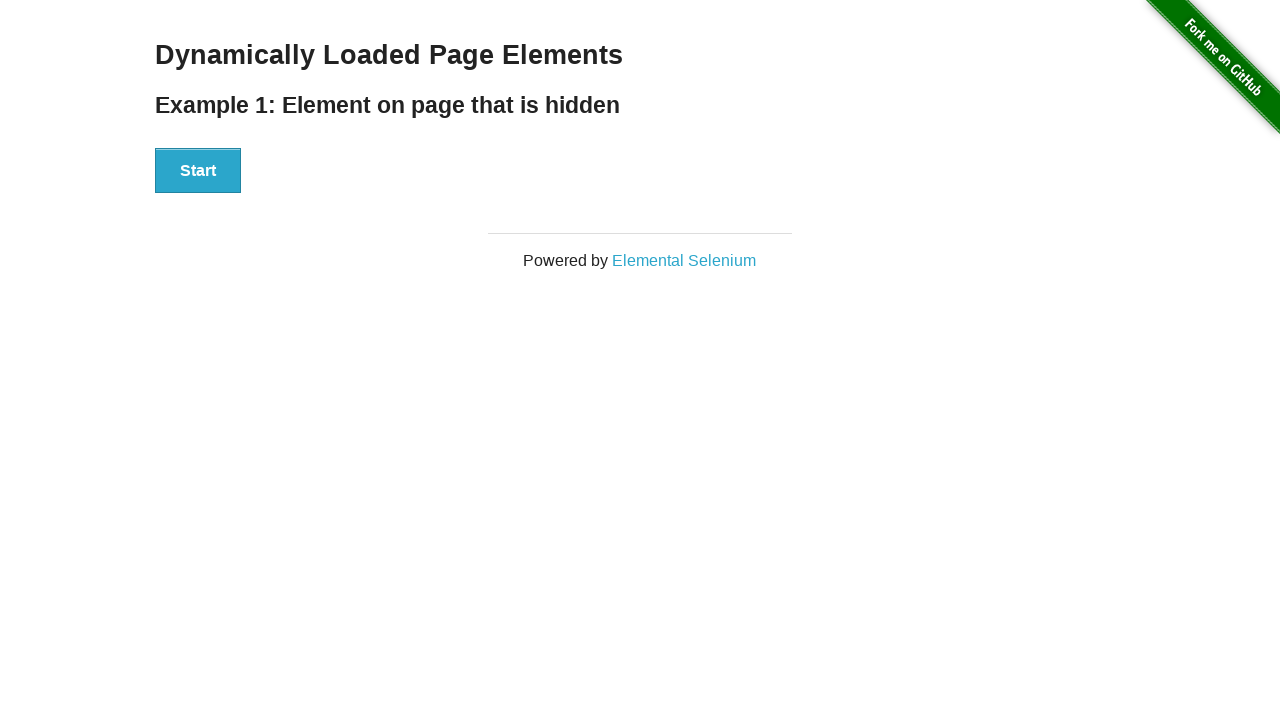

Clicked start button to trigger dynamic content loading at (198, 171) on div[id='start'] button
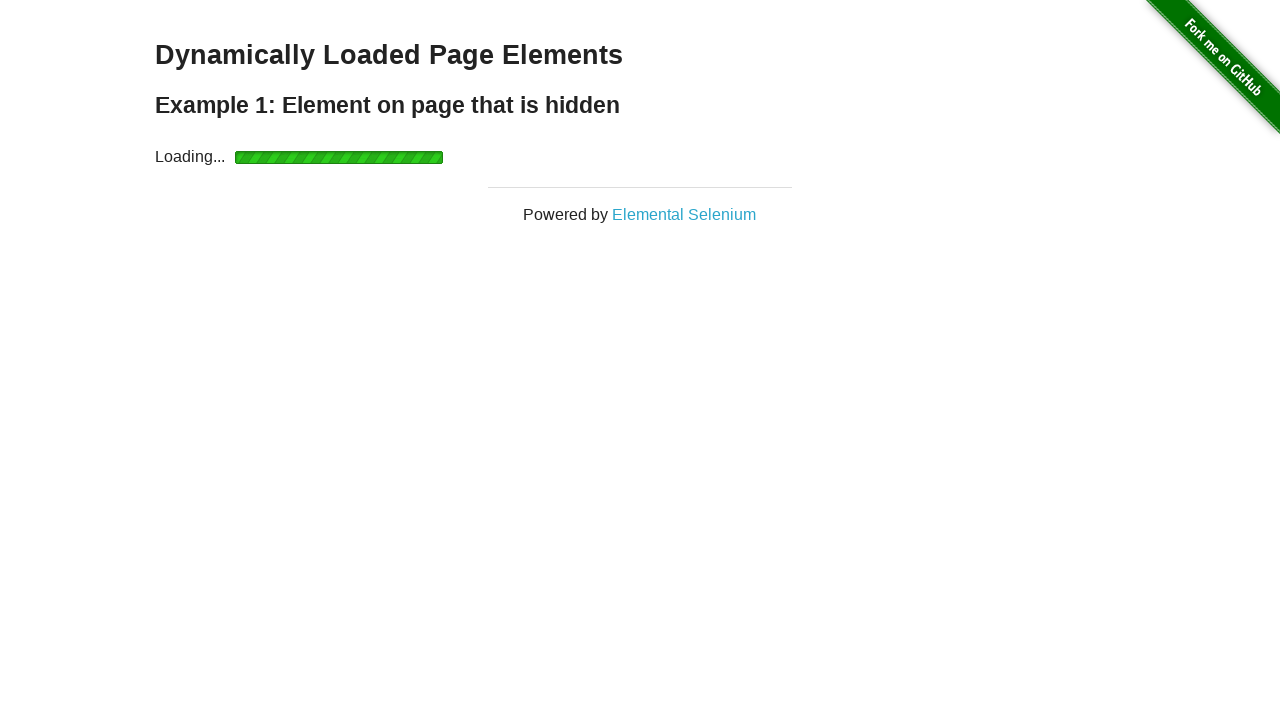

Waited for dynamically loaded content to become visible
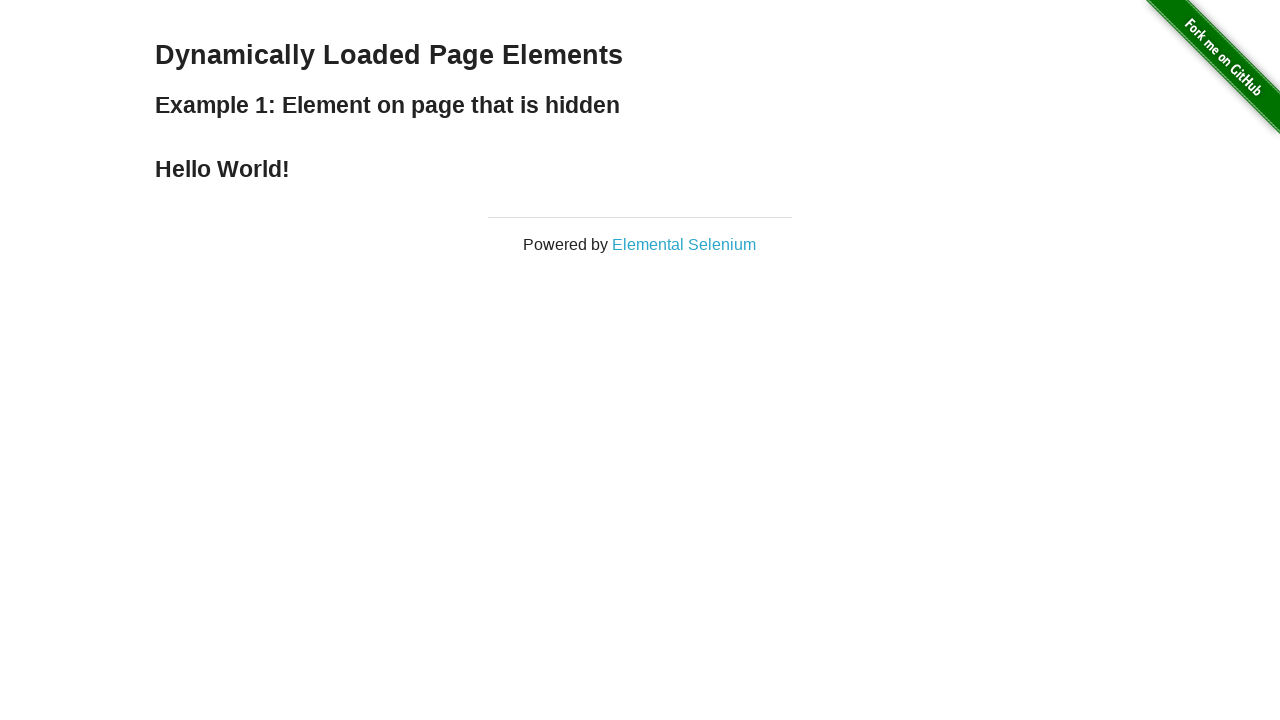

Retrieved text from loaded element: 'Hello World!'
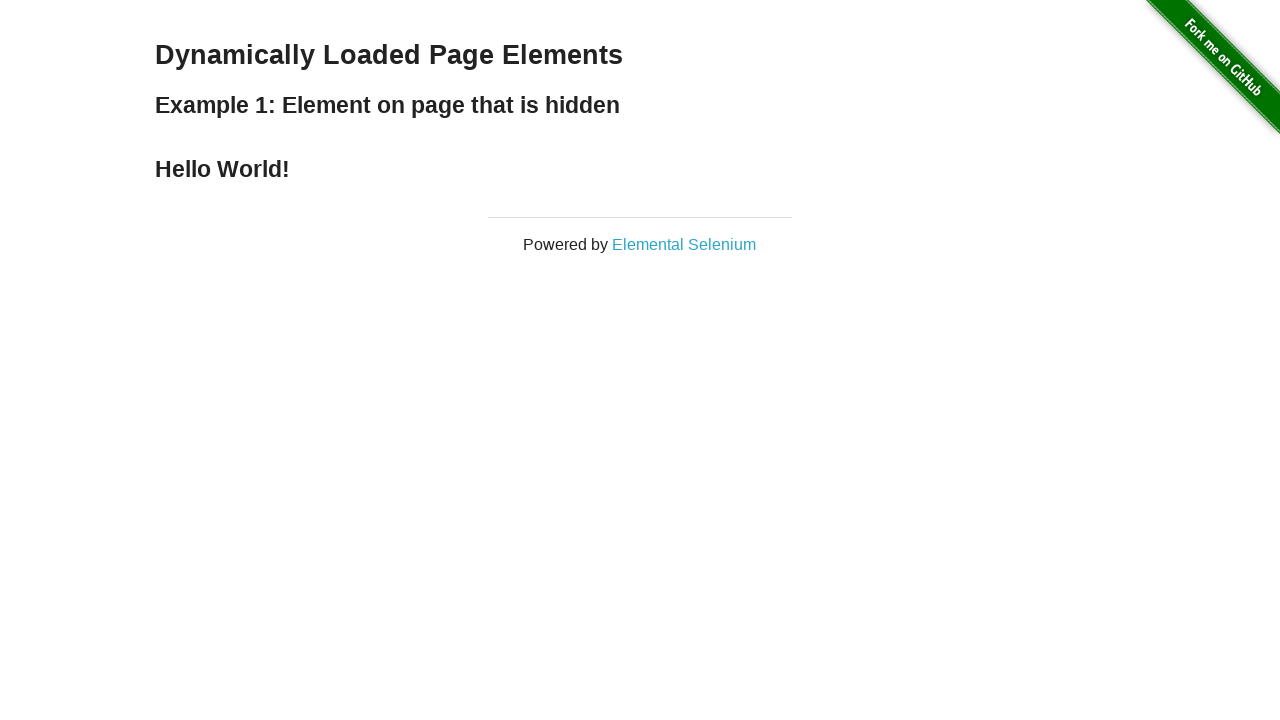

Verified element visibility: True
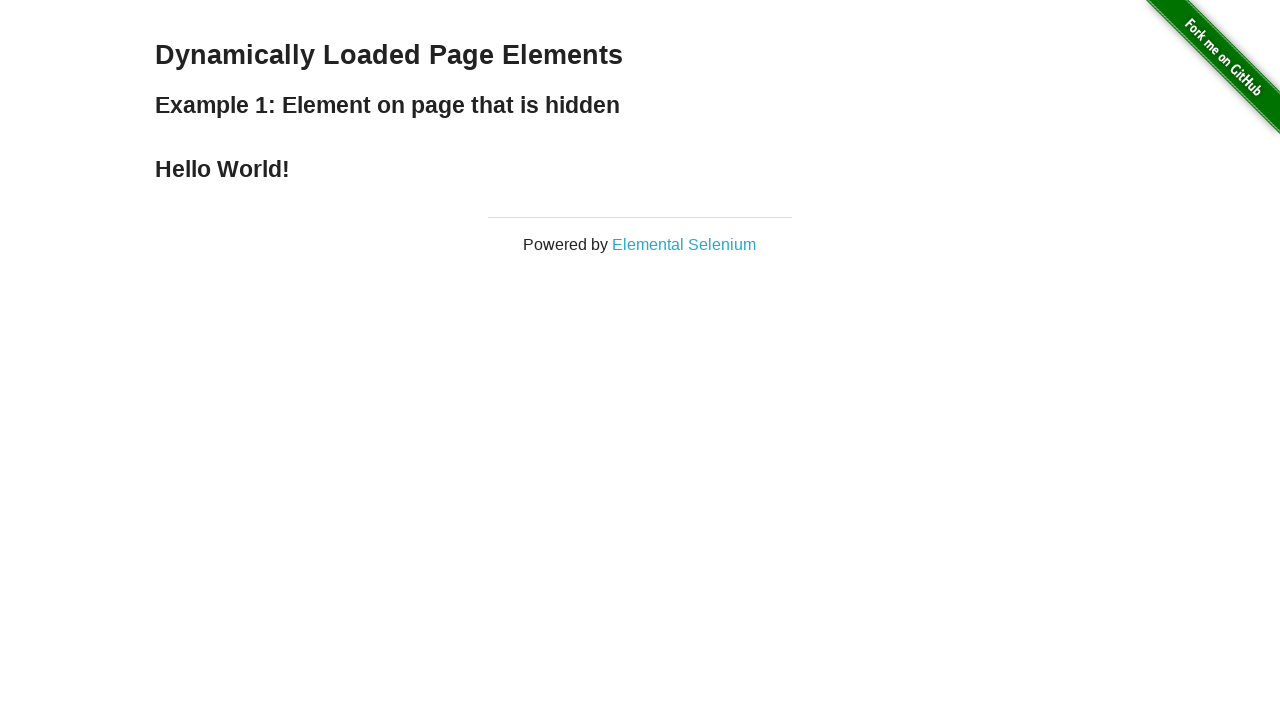

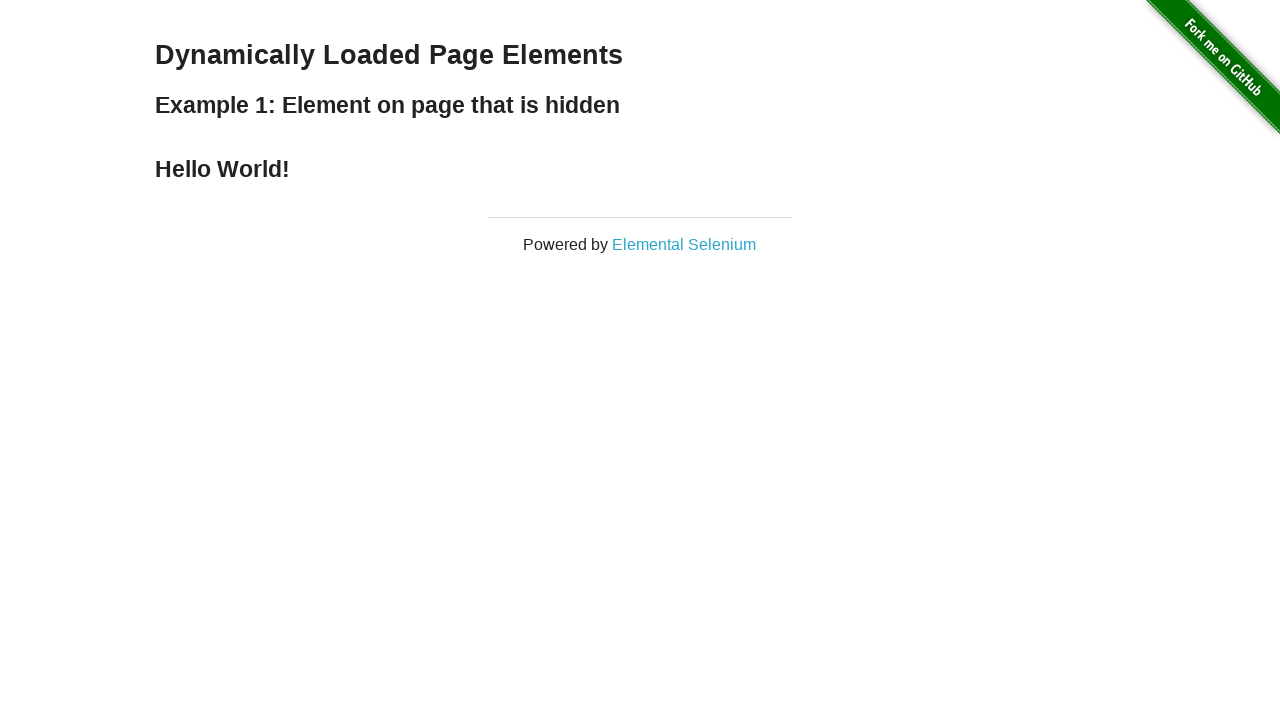